Tests checking checkboxes by finding all unchecked checkboxes and checking them

Starting URL: http://the-internet.herokuapp.com/checkboxes

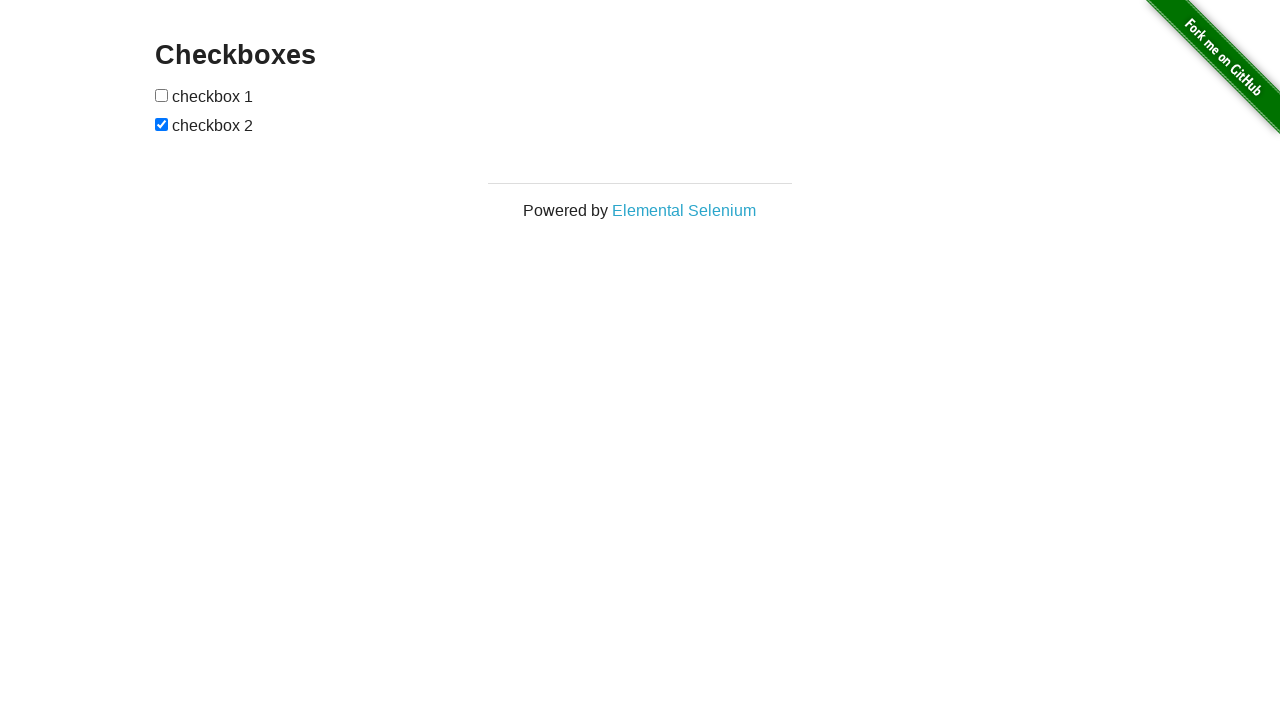

Waited for checkboxes to load on the page
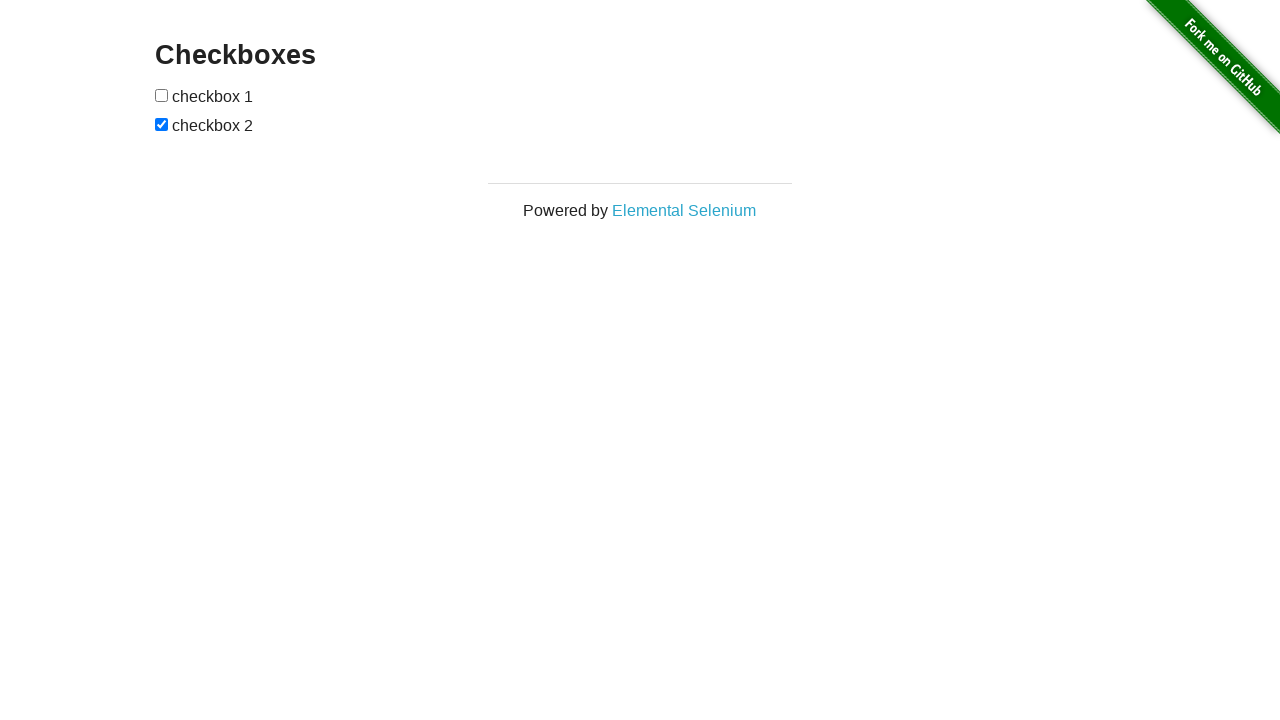

Located all checkbox elements on the page
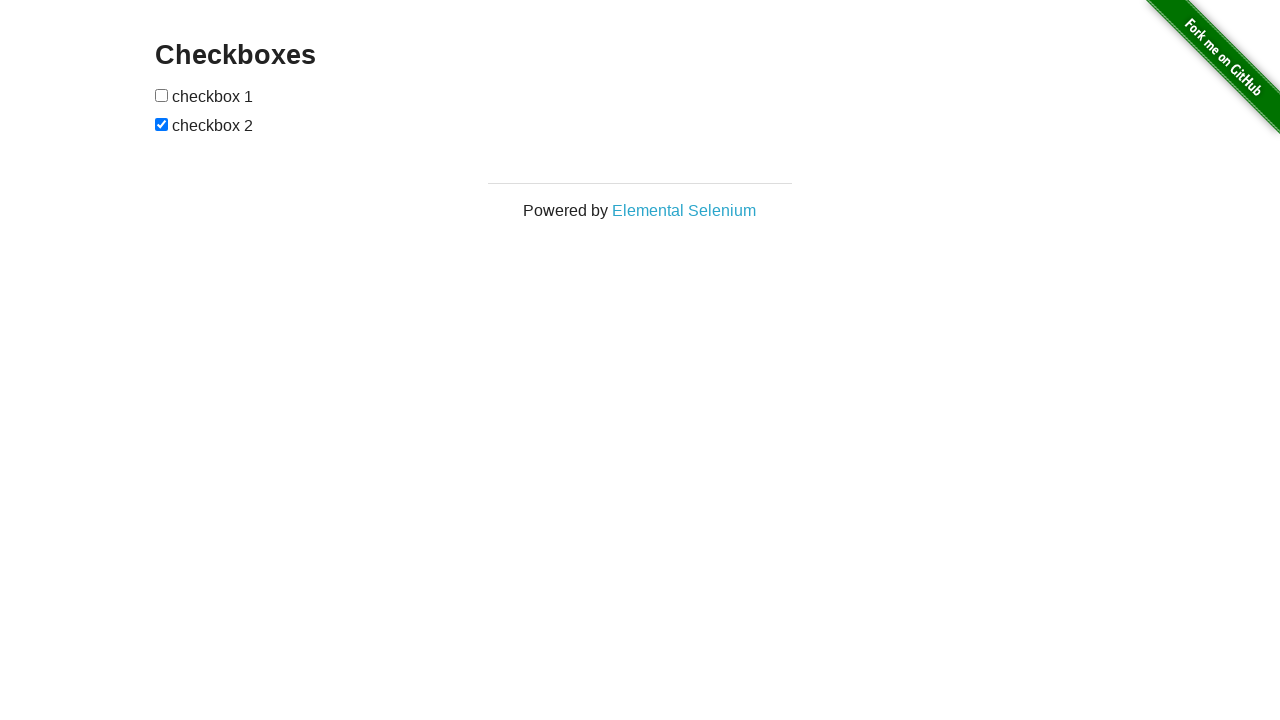

Found 2 checkboxes on the page
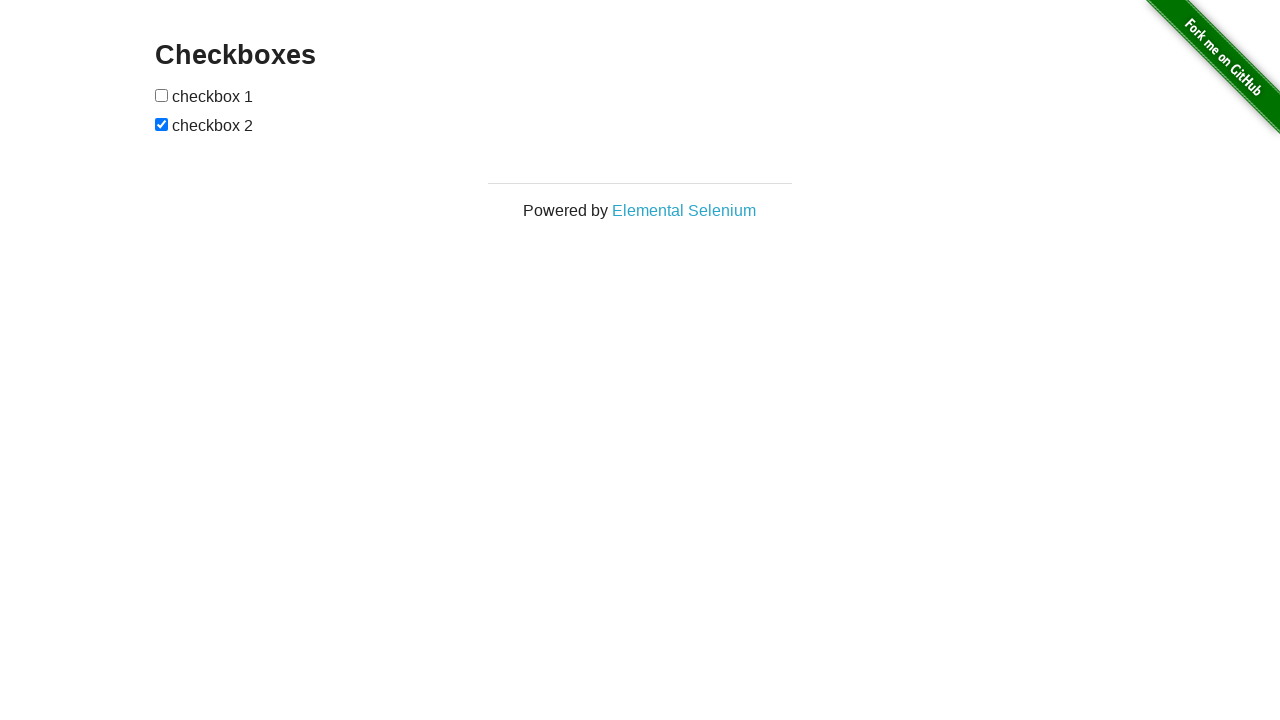

Checked unchecked checkbox 0 at (162, 95) on input[type='checkbox'] >> nth=0
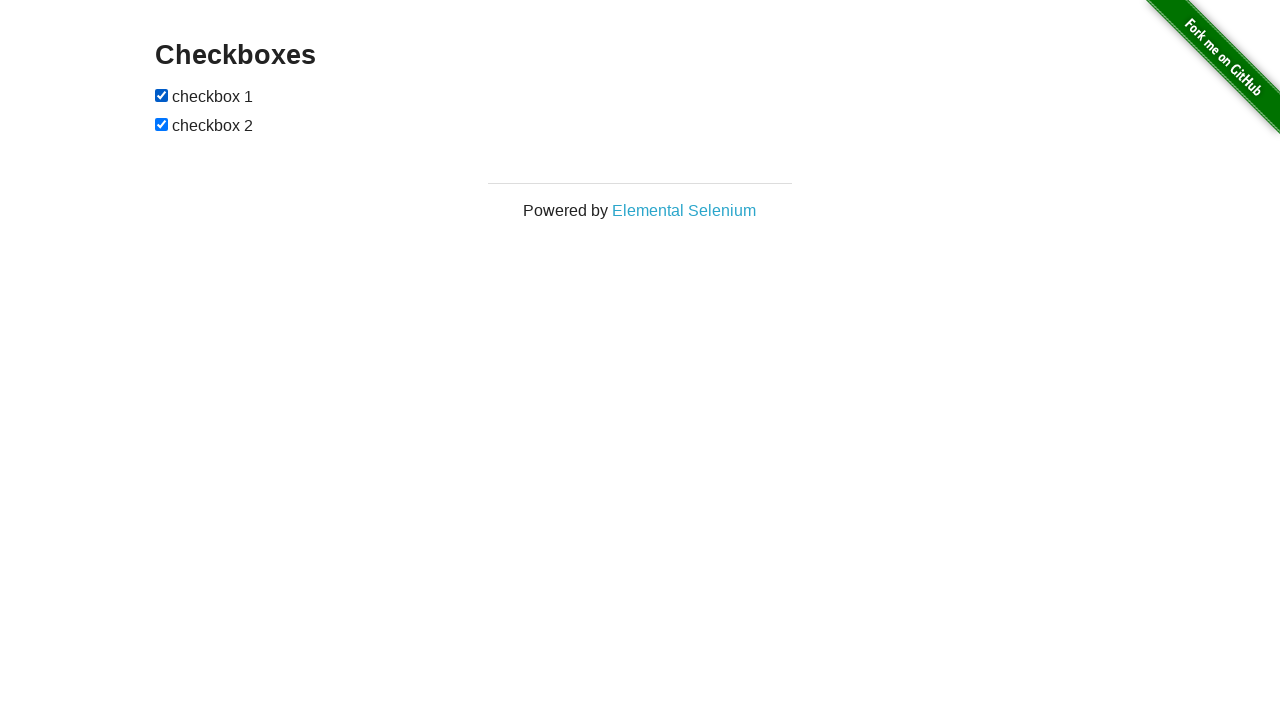

Verified checkbox 0 is checked
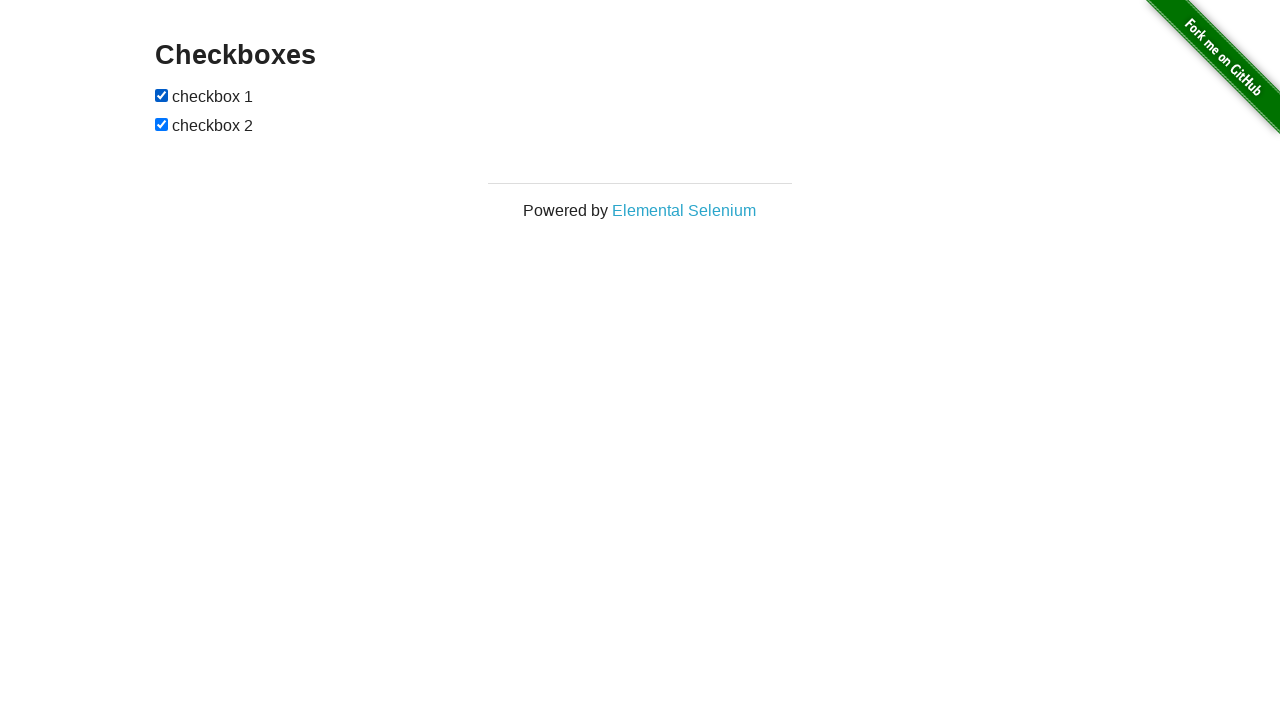

Verified checkbox 1 is checked
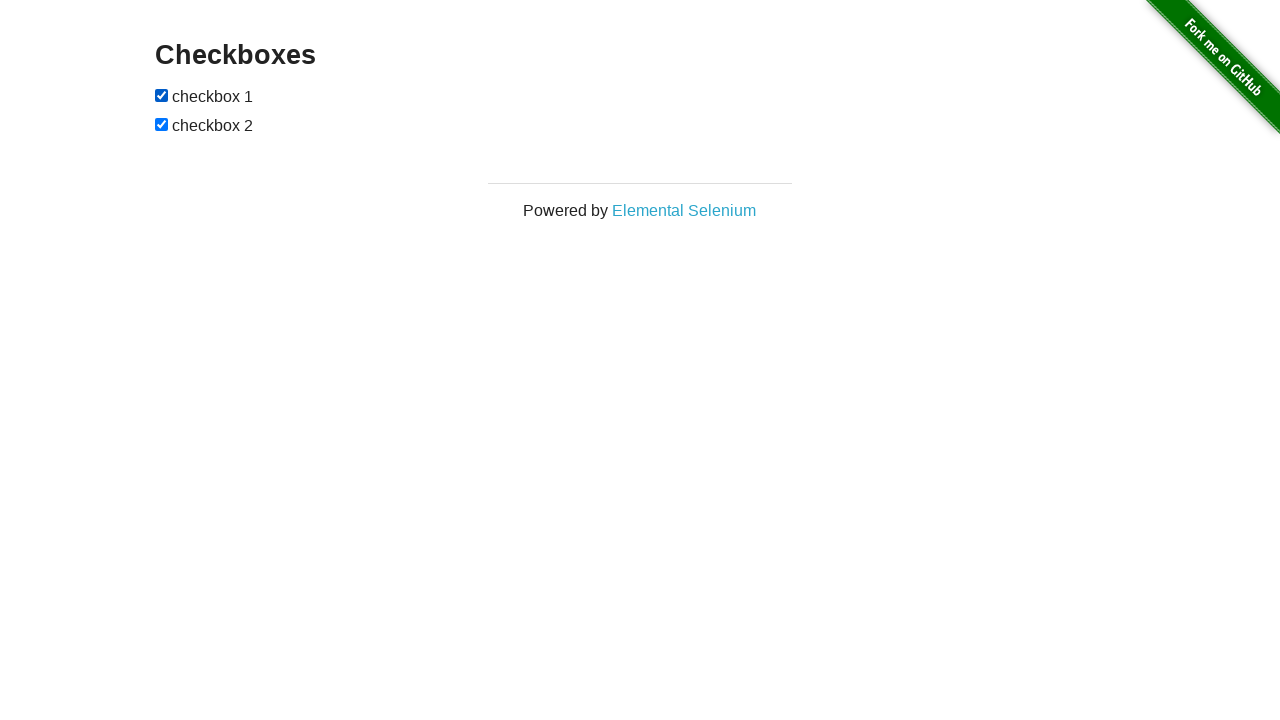

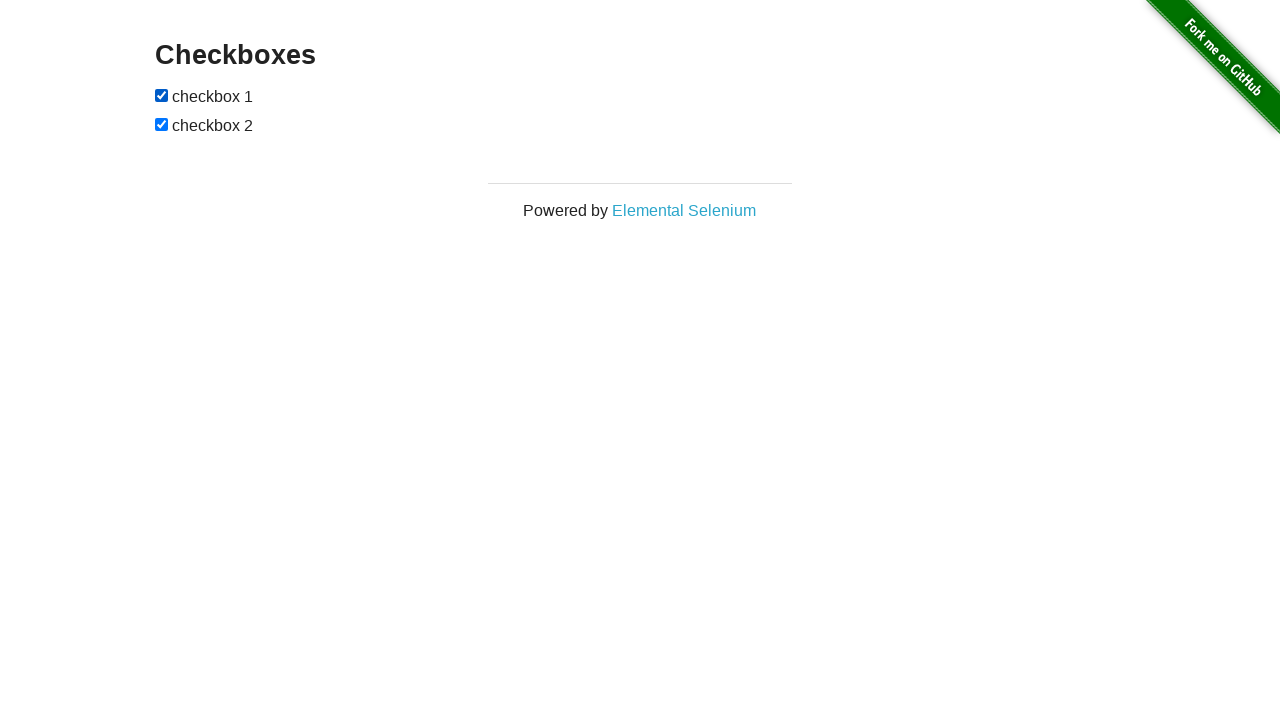